Tests iframe handling by switching to an iframe, clicking a button inside it, then switching back to default content and into another iframe

Starting URL: https://v1.training-support.net/selenium/iframes

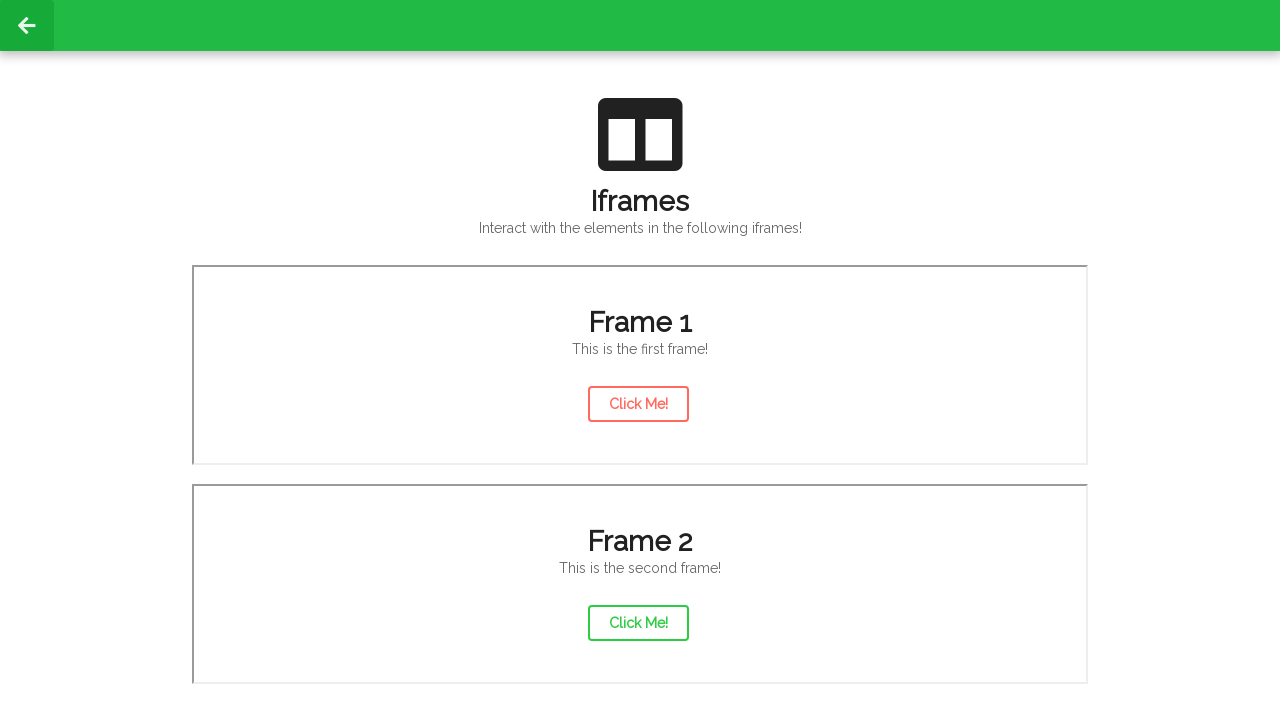

Switched to first iframe and clicked the action button at (638, 623) on iframe[src='/selenium/frame2'] >> nth=0 >> internal:control=enter-frame >> #acti
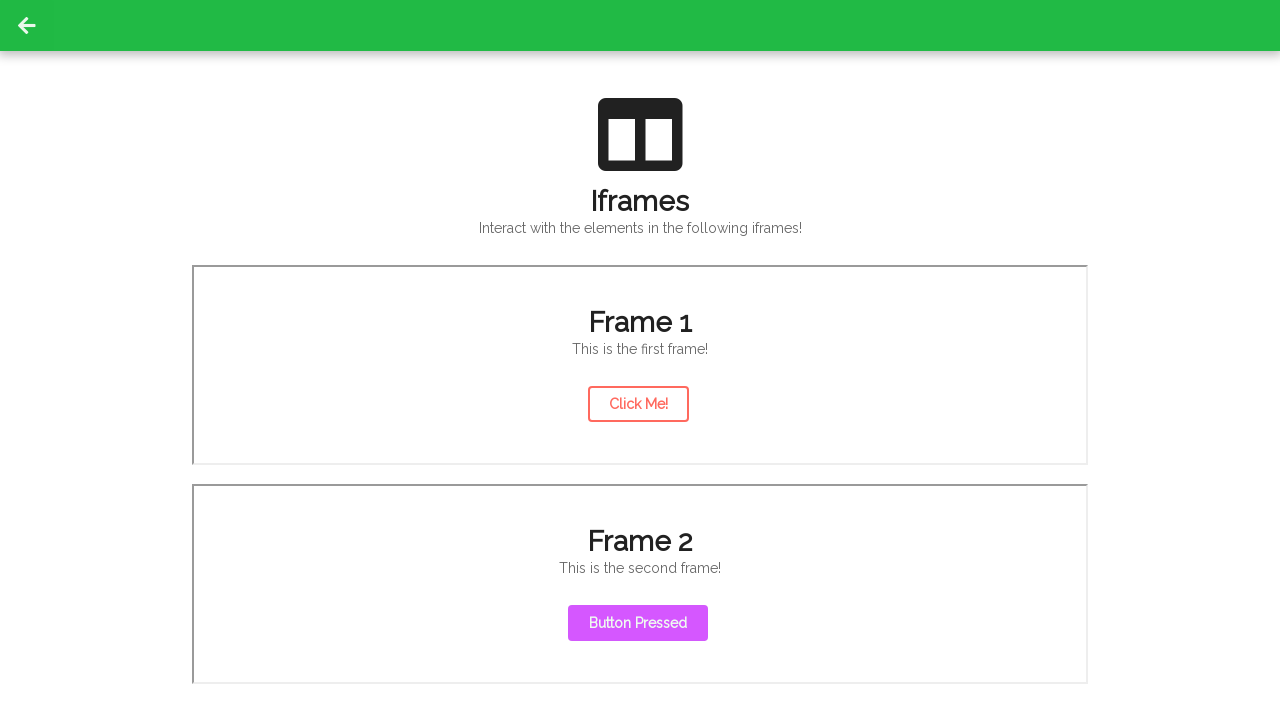

Waited 2 seconds for action to complete
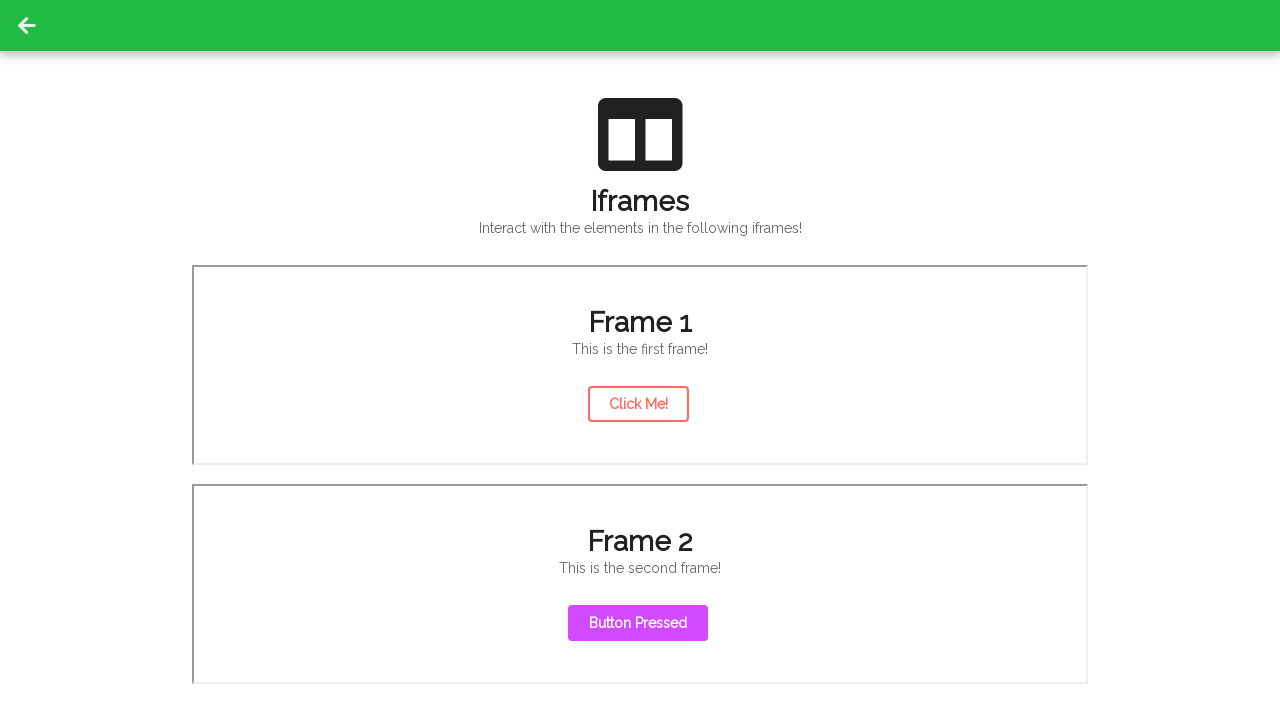

Switched to iframe again and waited for action button to be ready
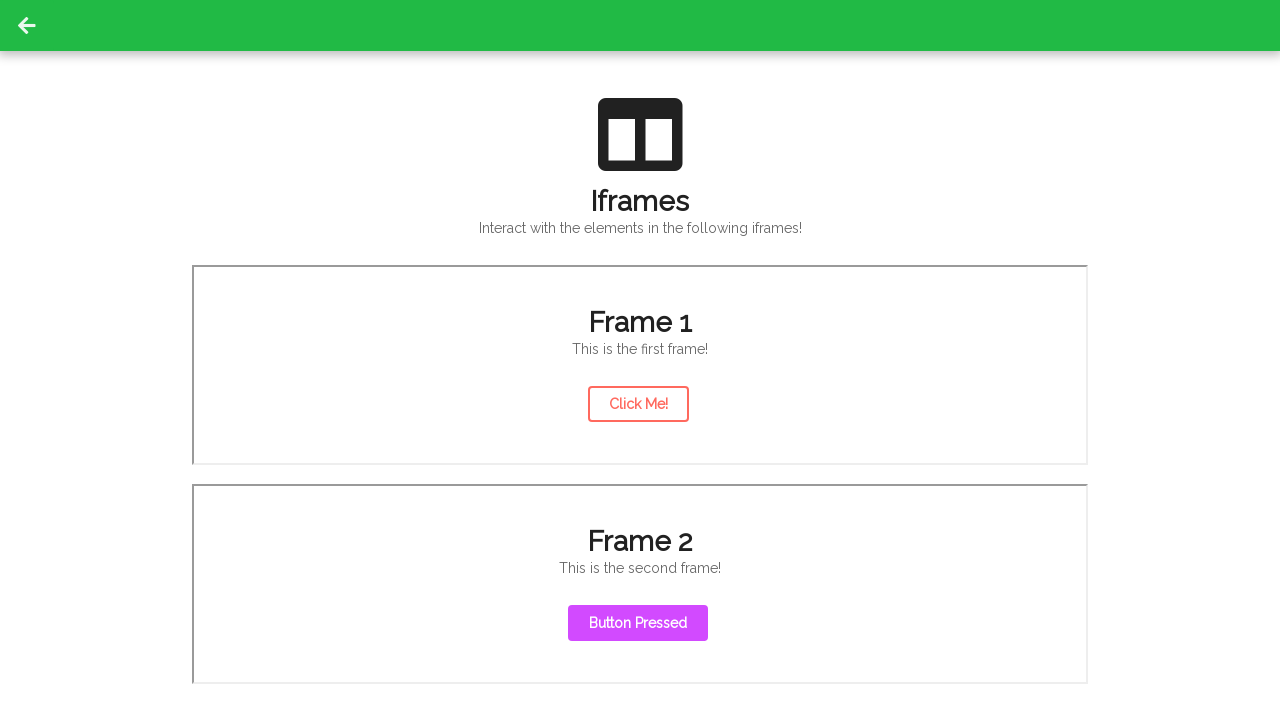

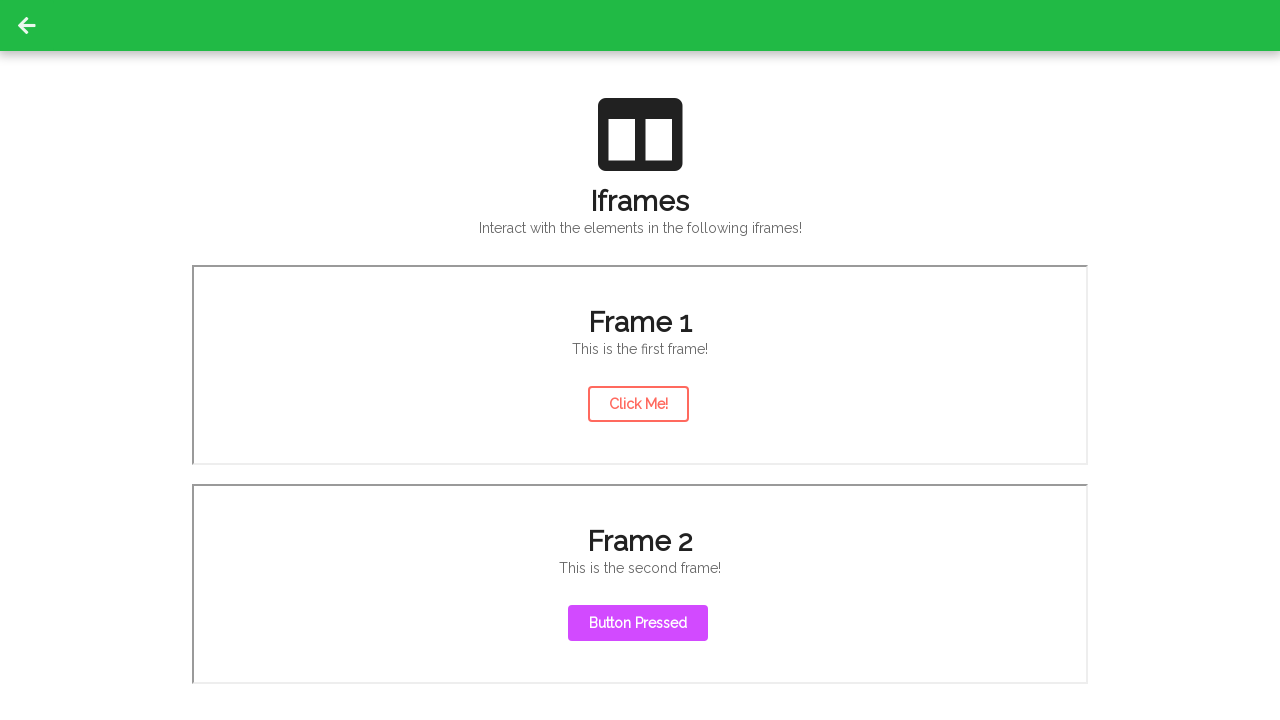